Navigates to business for sale category and clicks on the first business listing

Starting URL: https://www.yad2.co.il/

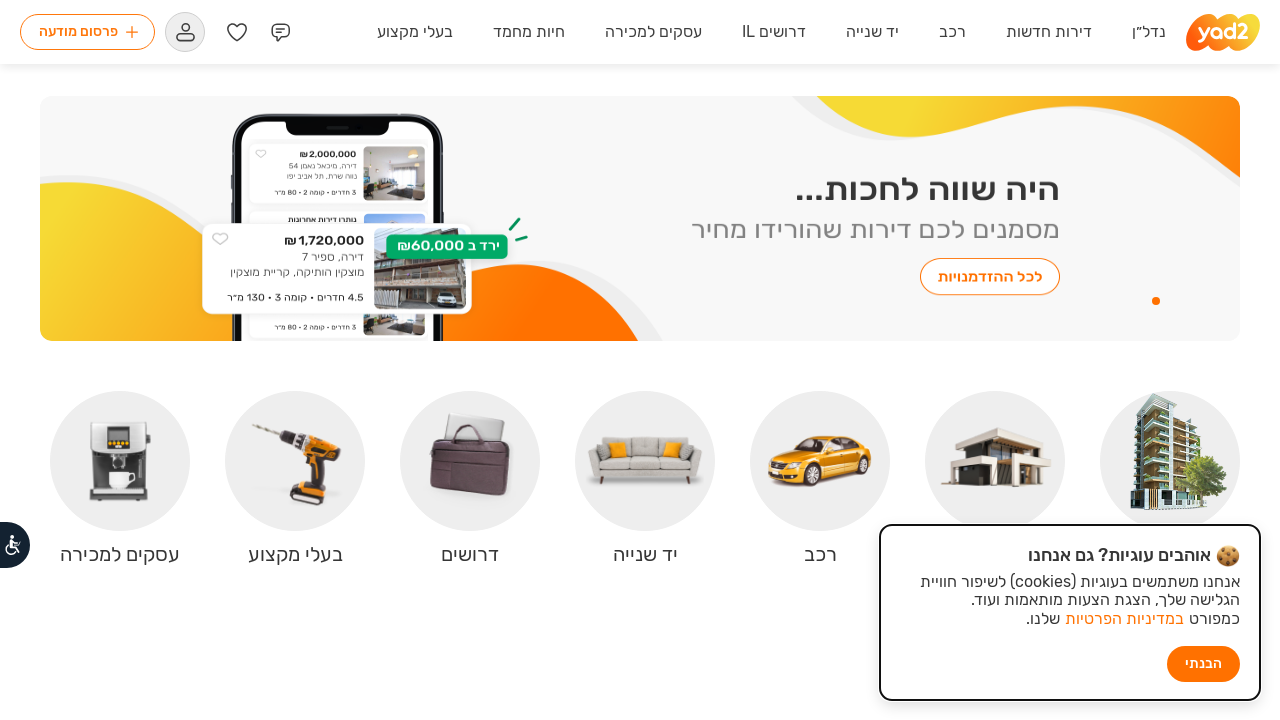

Clicked on 'עסקים למכירה' (Businesses for sale) link at (654, 32) on text=עסקים למכירה
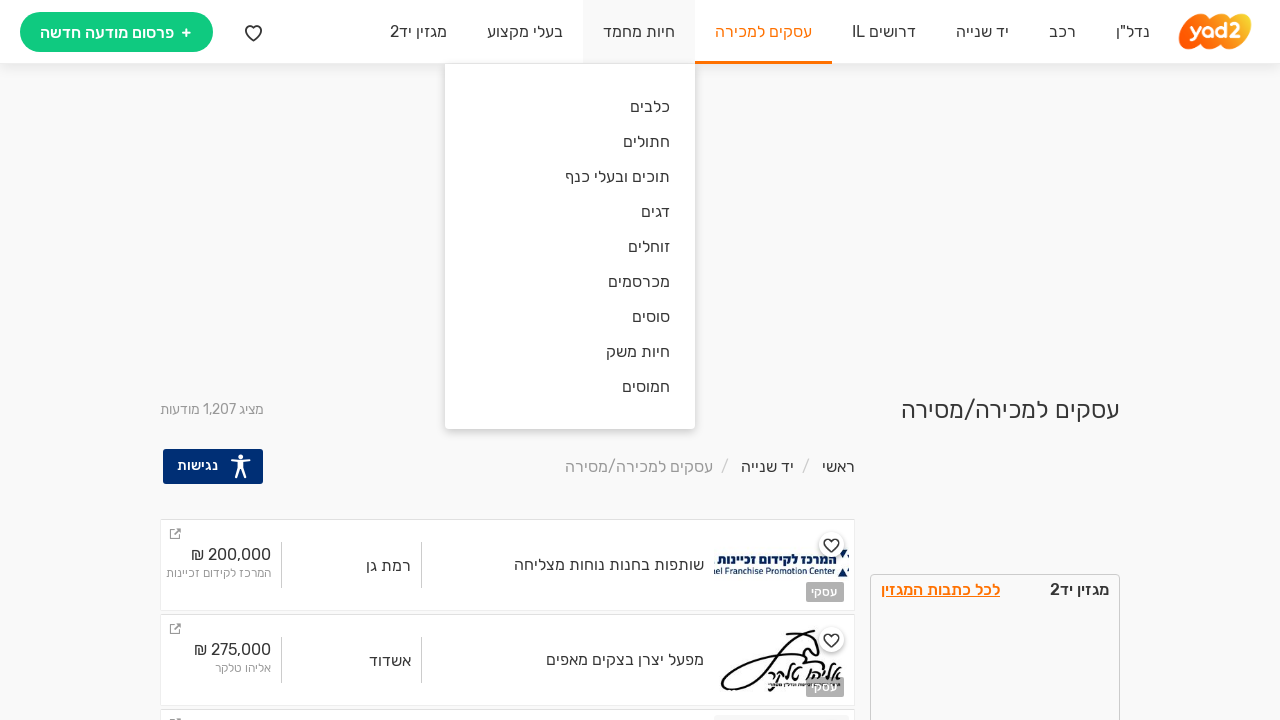

Waited 5 seconds for page to load
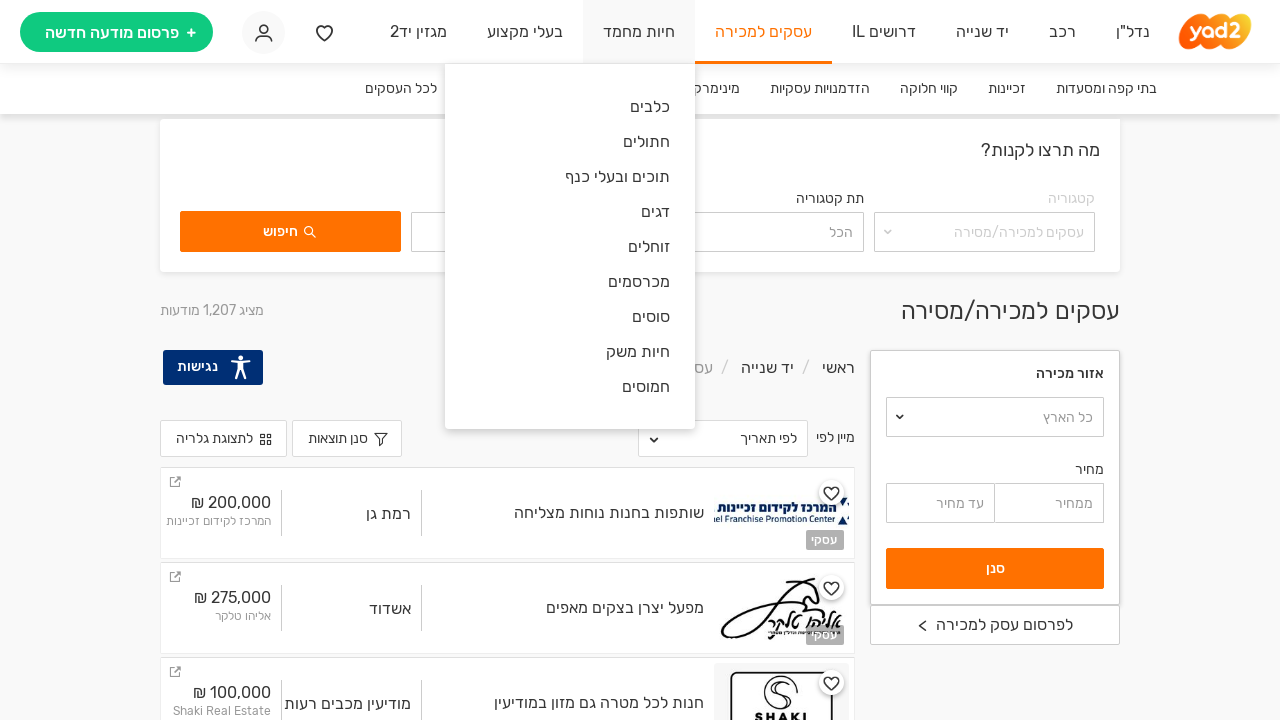

Clicked on the first business listing at (508, 513) on #feed_item_0
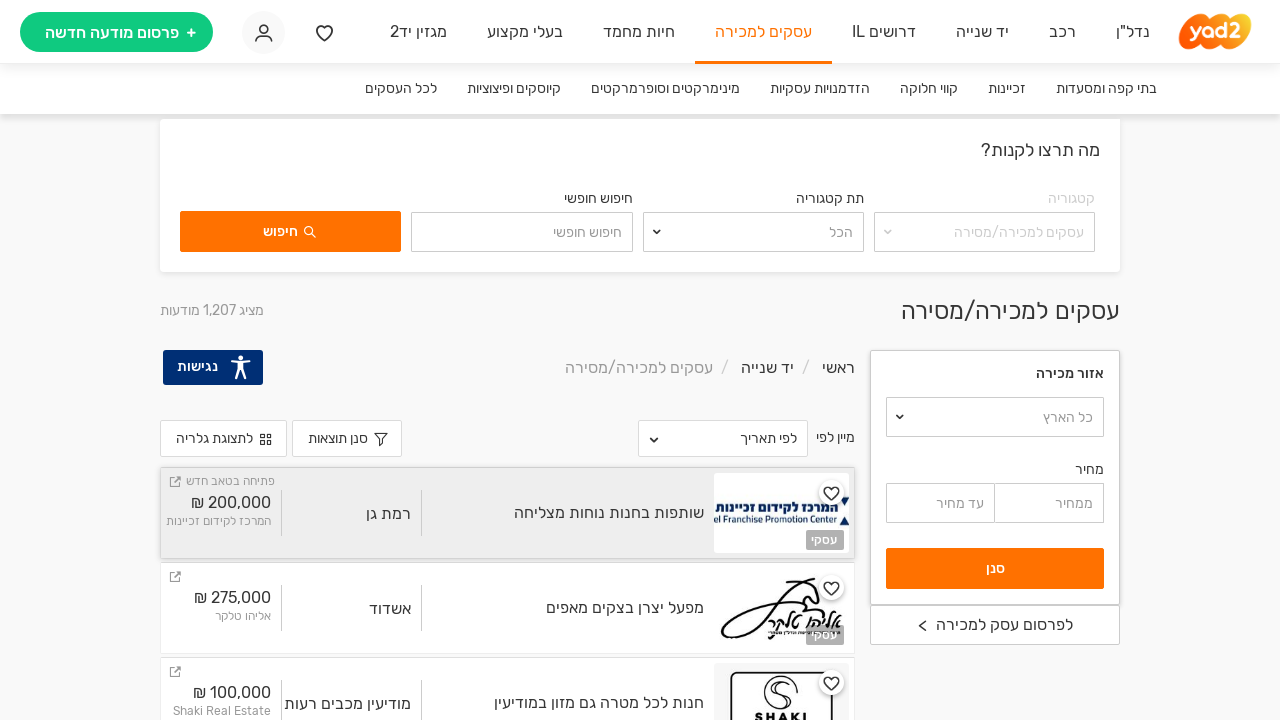

Waited 3 seconds for business listing page to load
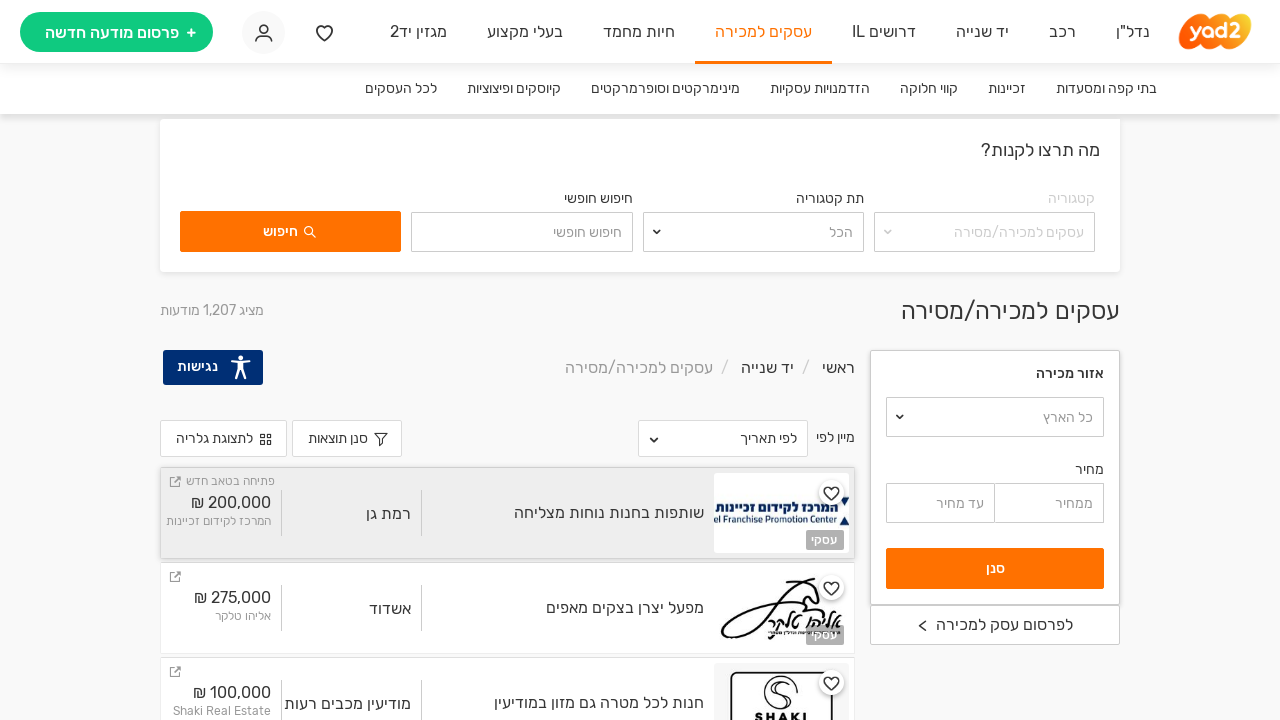

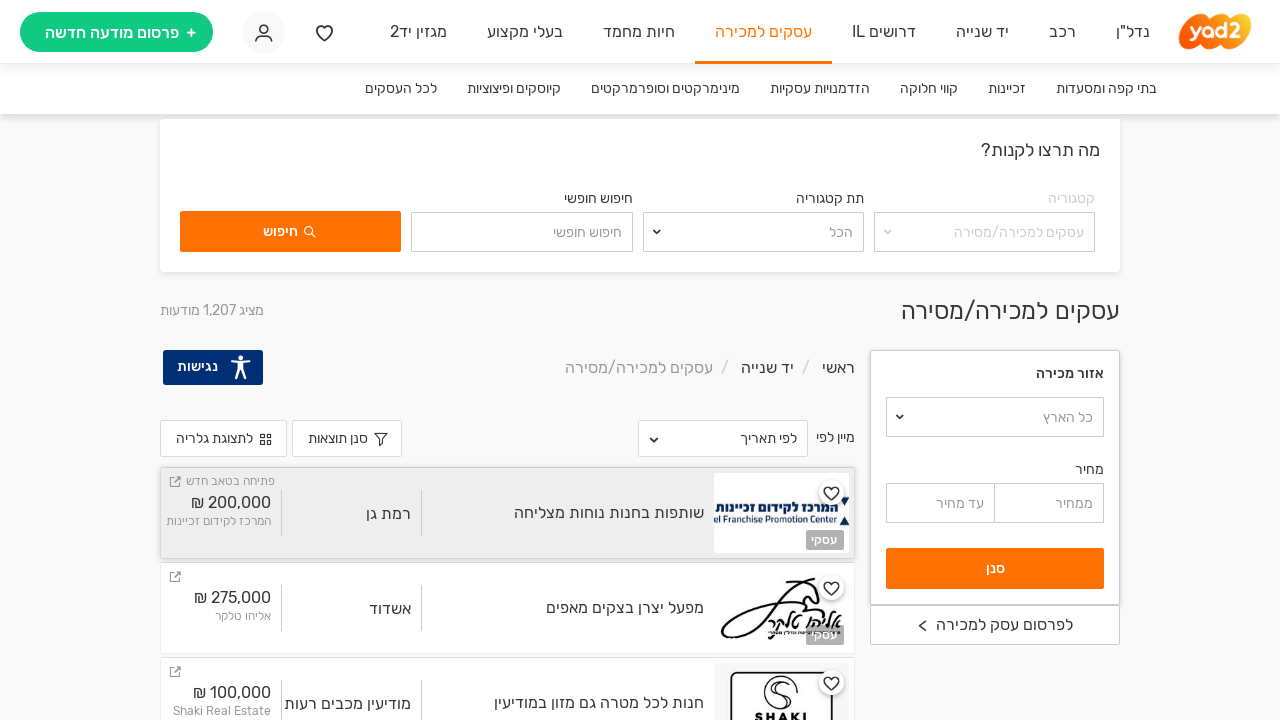